Tests dynamic controls on a page by clicking the Remove button and verifying the "It's gone!" message appears

Starting URL: https://the-internet.herokuapp.com/dynamic_controls

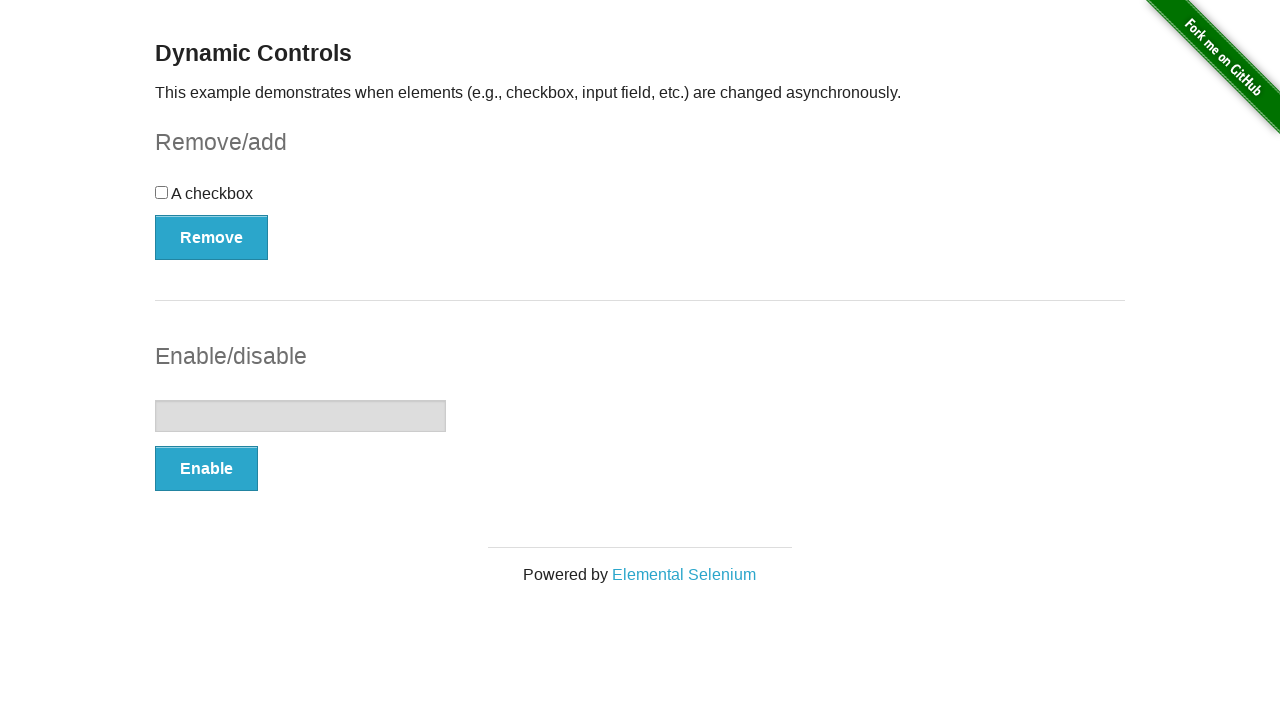

Clicked the Remove button at (212, 237) on xpath=//button[text()='Remove']
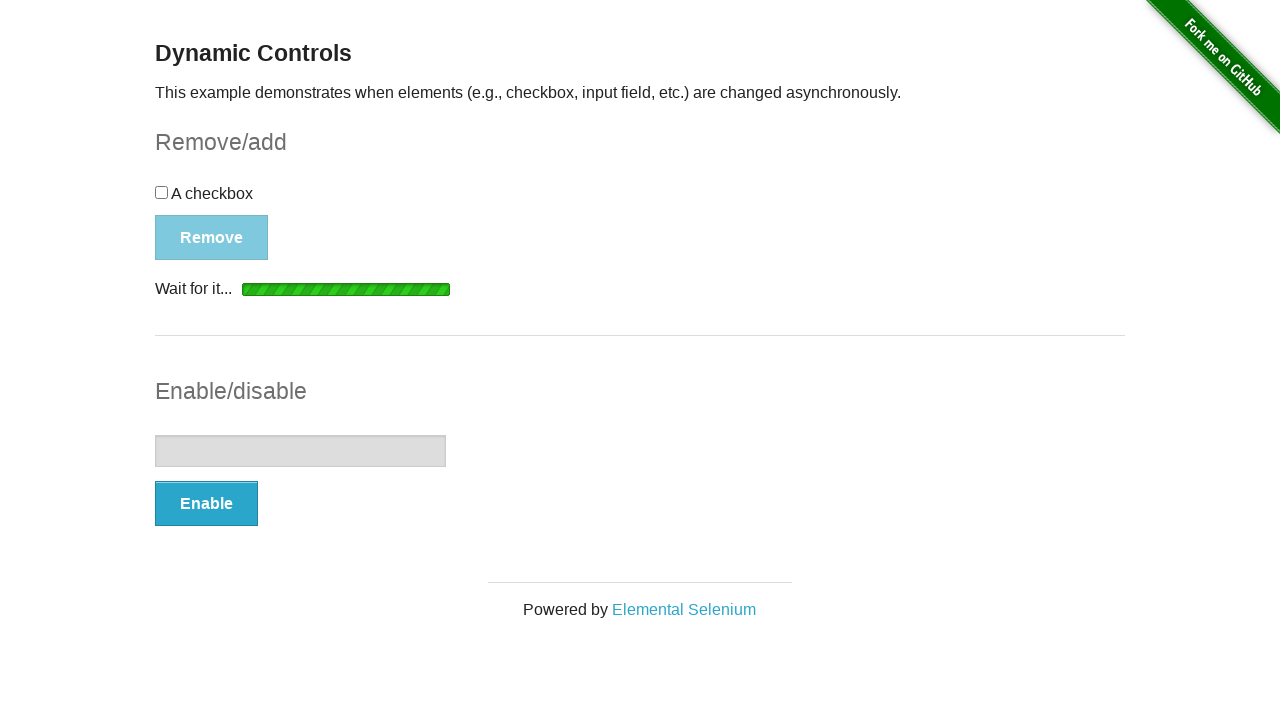

Waited for 'It's gone!' message to appear
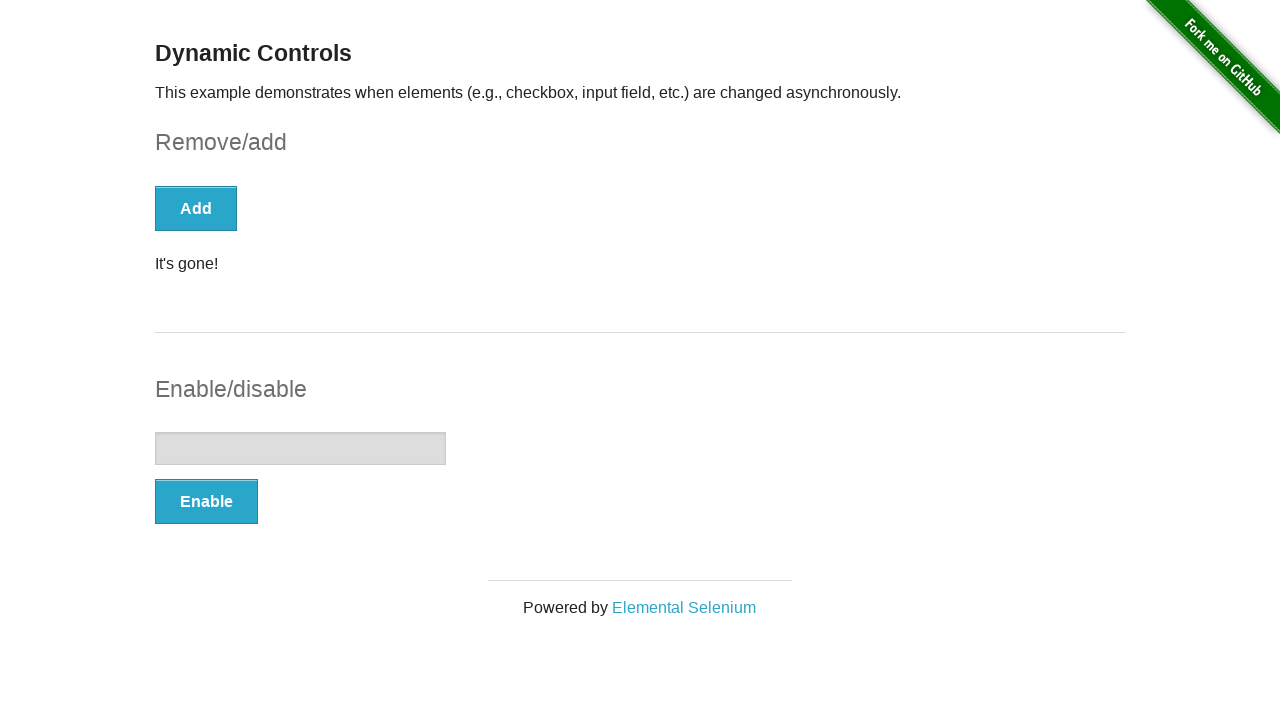

Located the 'It's gone!' element
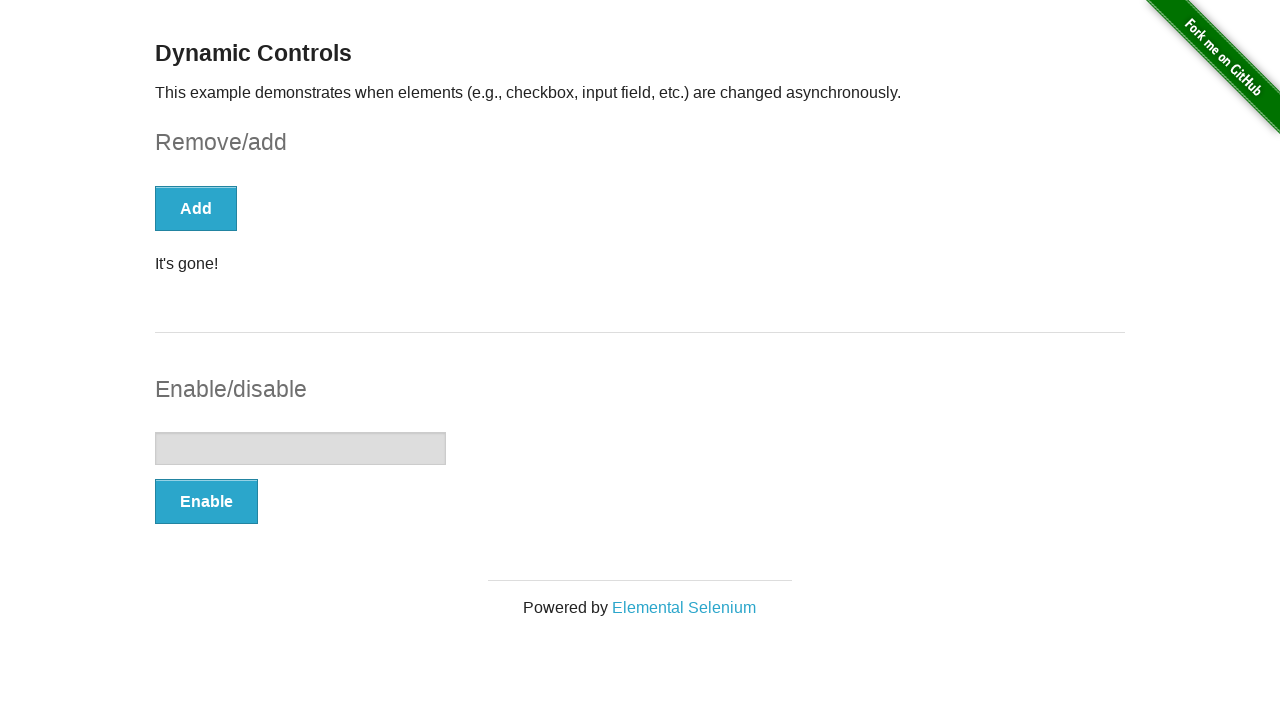

Verified that 'It's gone!' message is visible
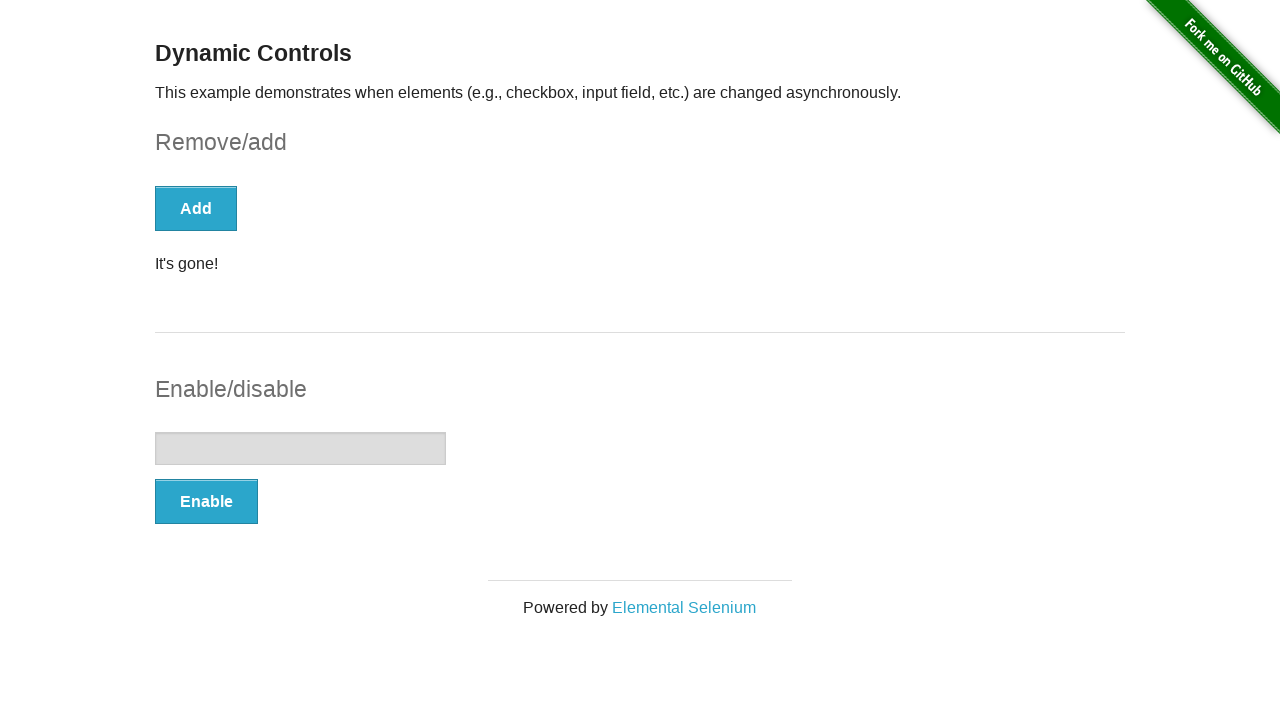

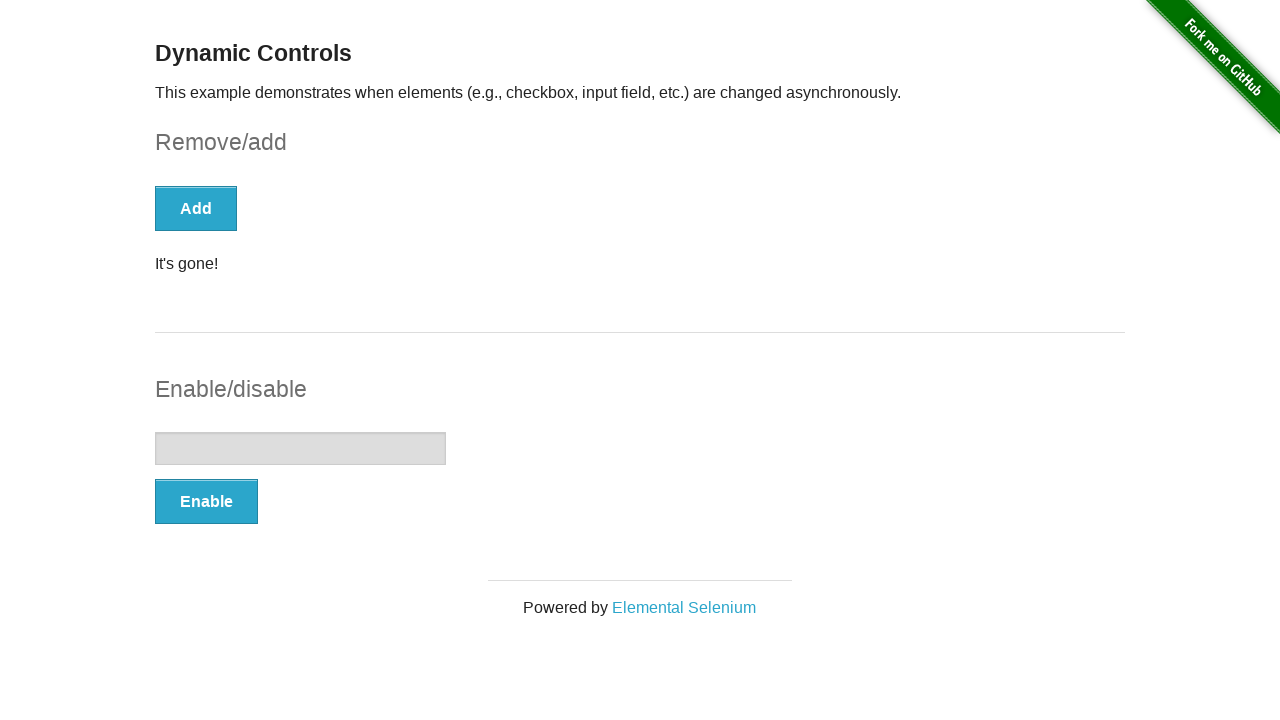